Tests multiple checkbox selection by selecting only the Tuberculosis option from a list of checkboxes

Starting URL: https://automationfc.github.io/multiple-fields/

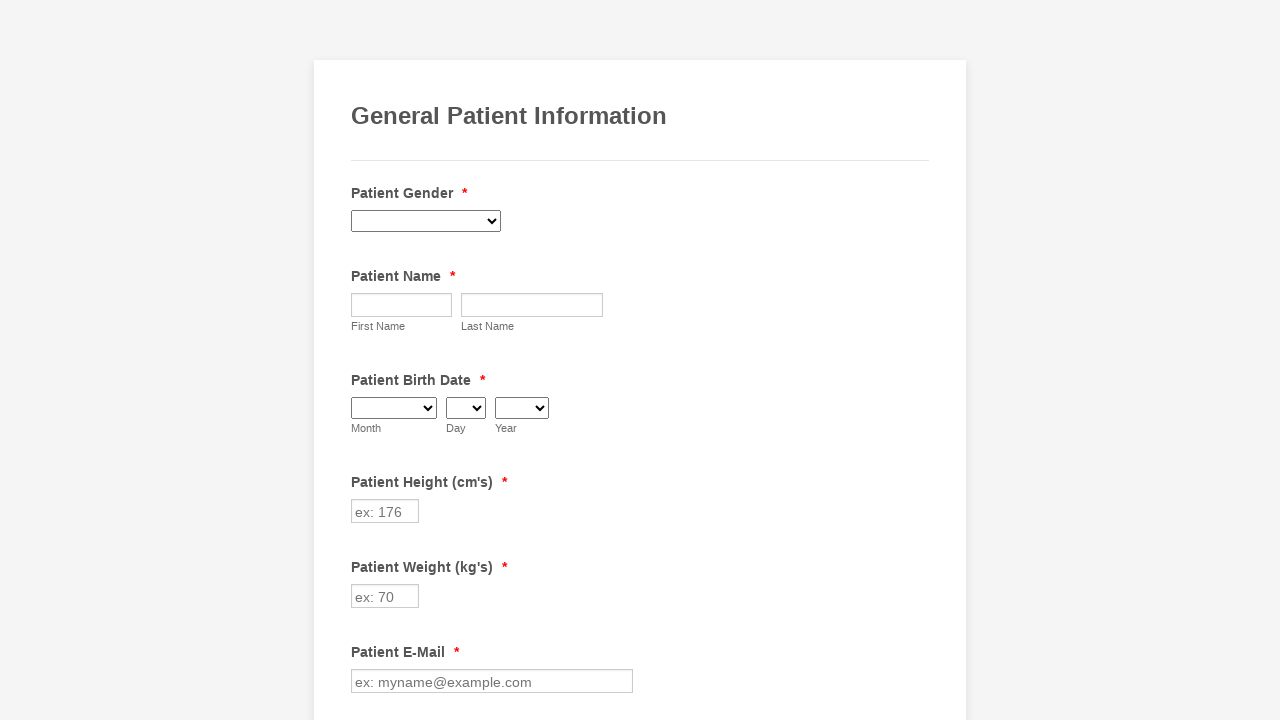

Located all checkboxes in the form
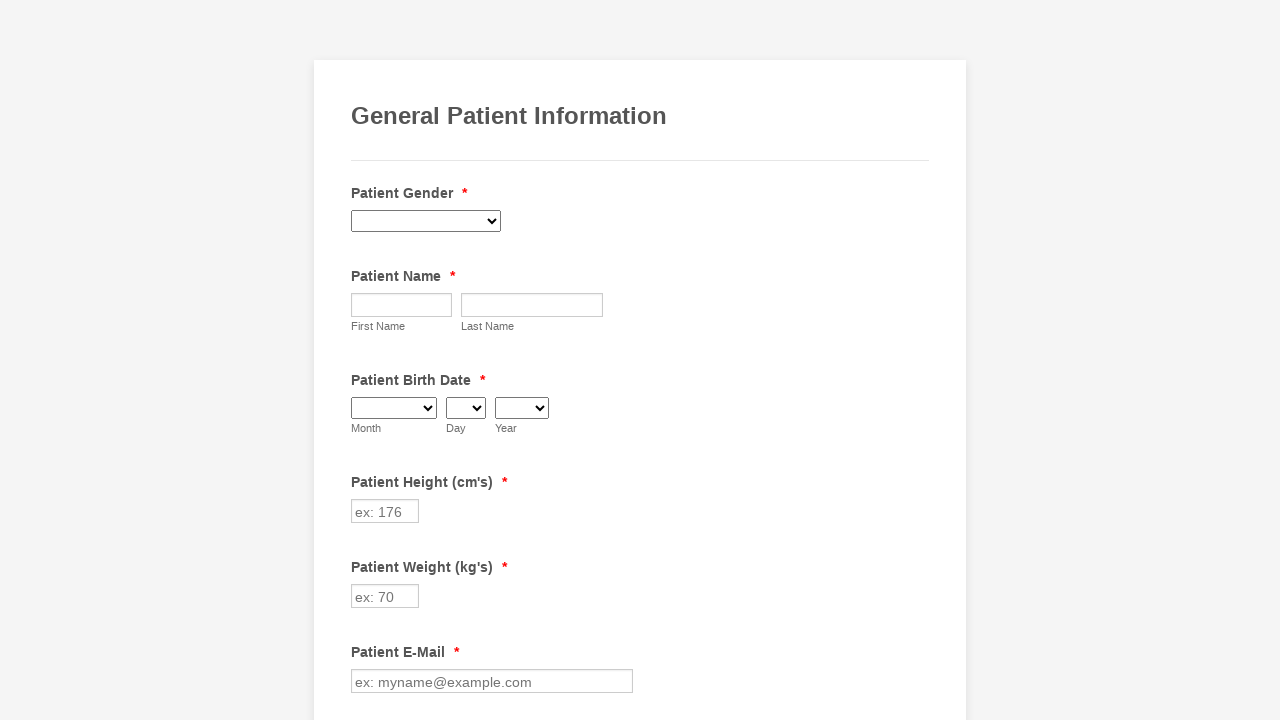

Clicked Tuberculosis checkbox to select it at (362, 360) on xpath=//div[@class='form-single-column']//input[@class='form-checkbox'] >> nth=2
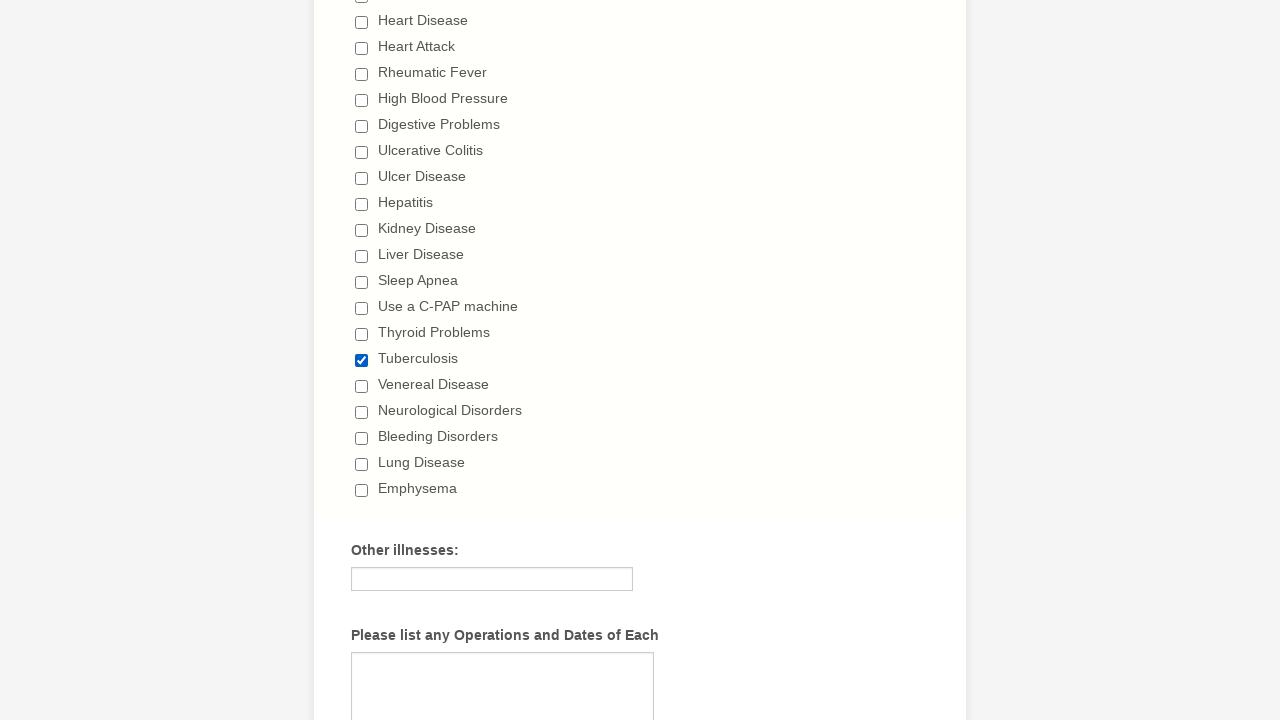

Verified Tuberculosis checkbox is selected
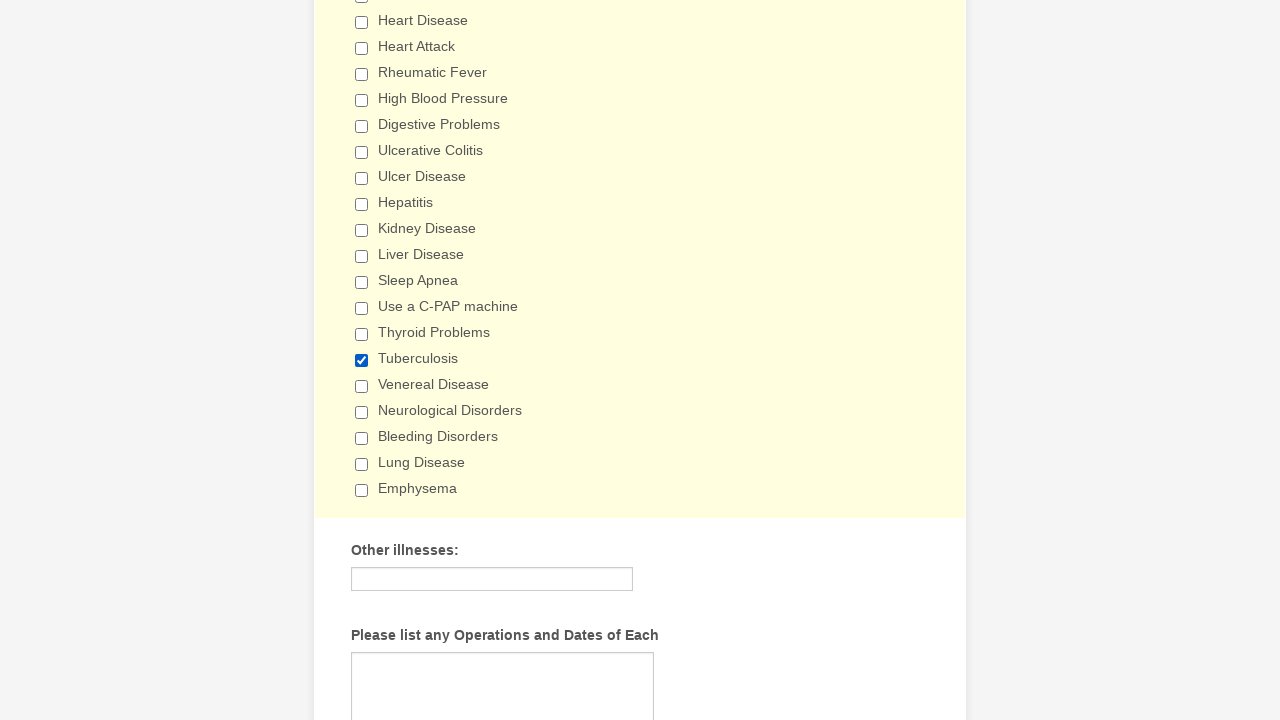

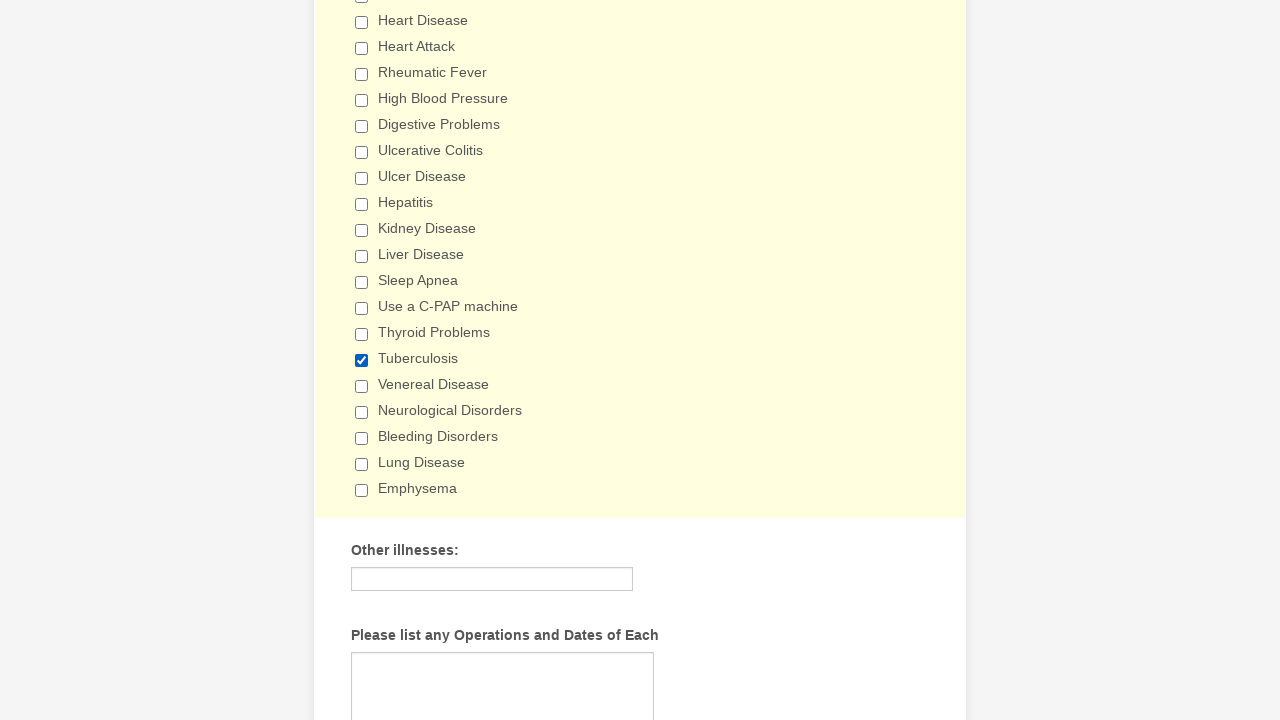